Tests adding and removing an element on the Herokuapp add/remove elements page

Starting URL: https://the-internet.herokuapp.com/

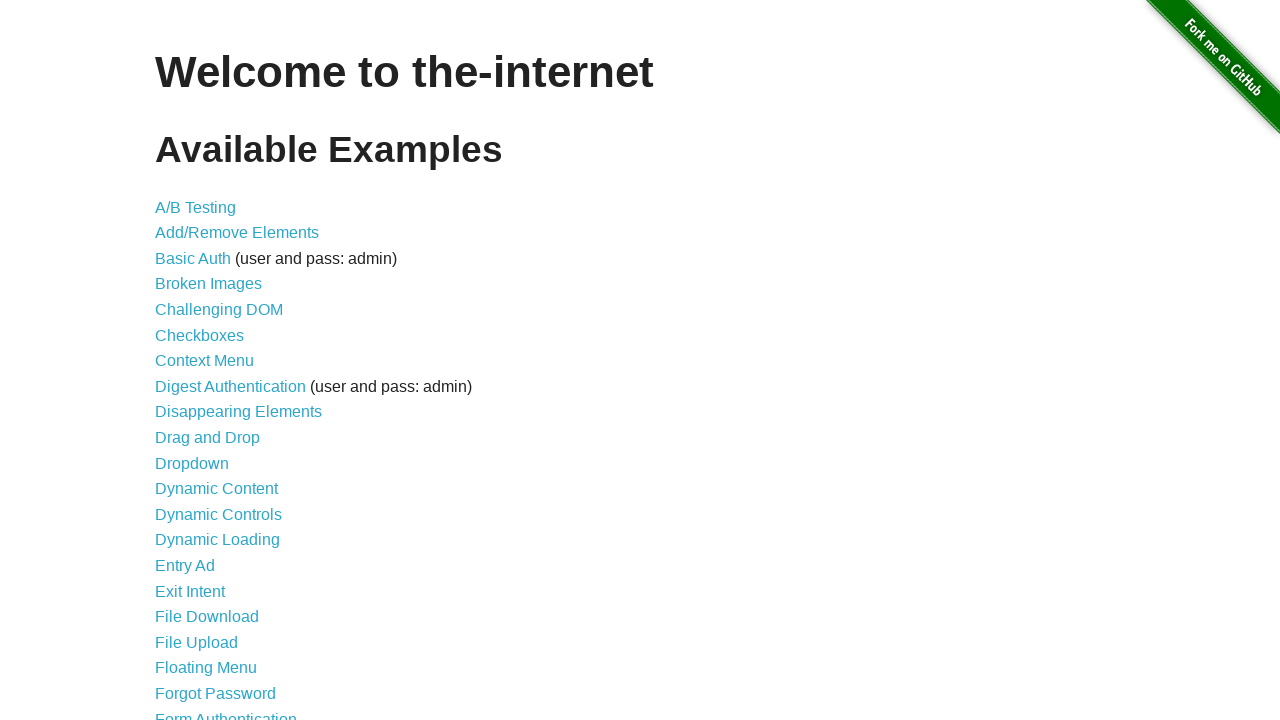

Clicked on Add/Remove Elements link at (237, 233) on a[href='/add_remove_elements/']
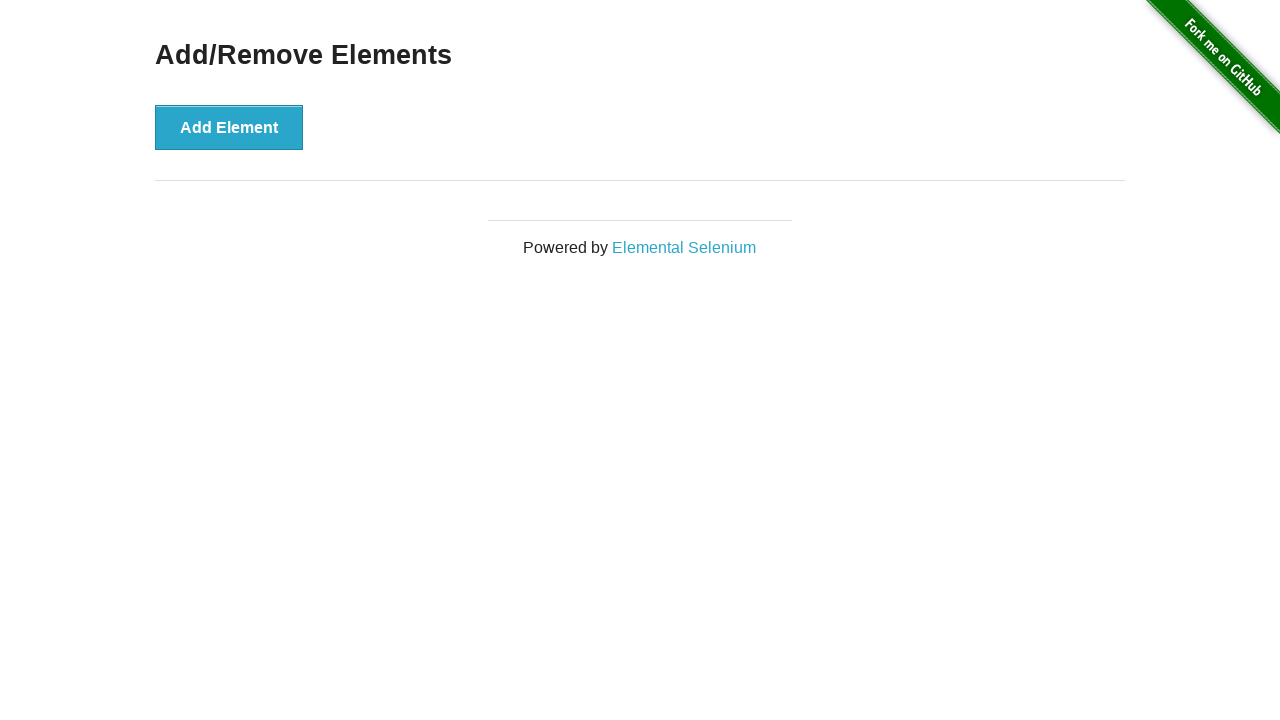

Clicked Add Element button at (229, 127) on button[onclick='addElement()']
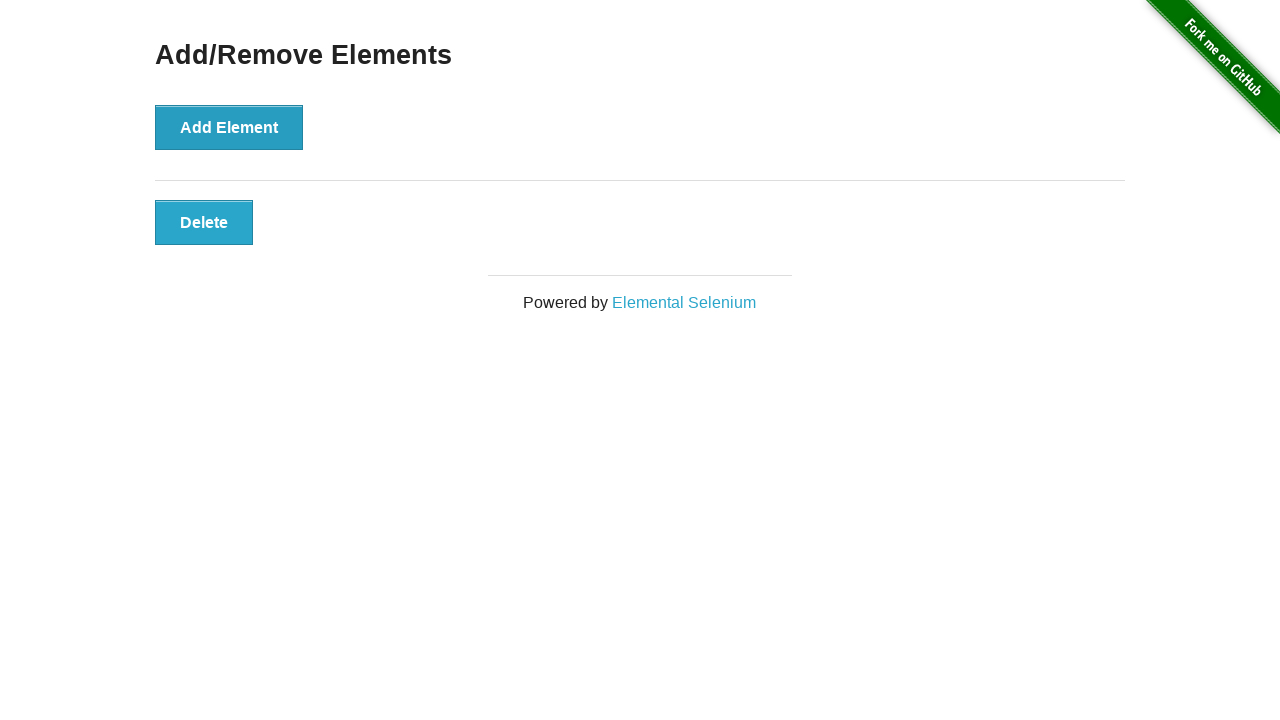

New element appeared on page
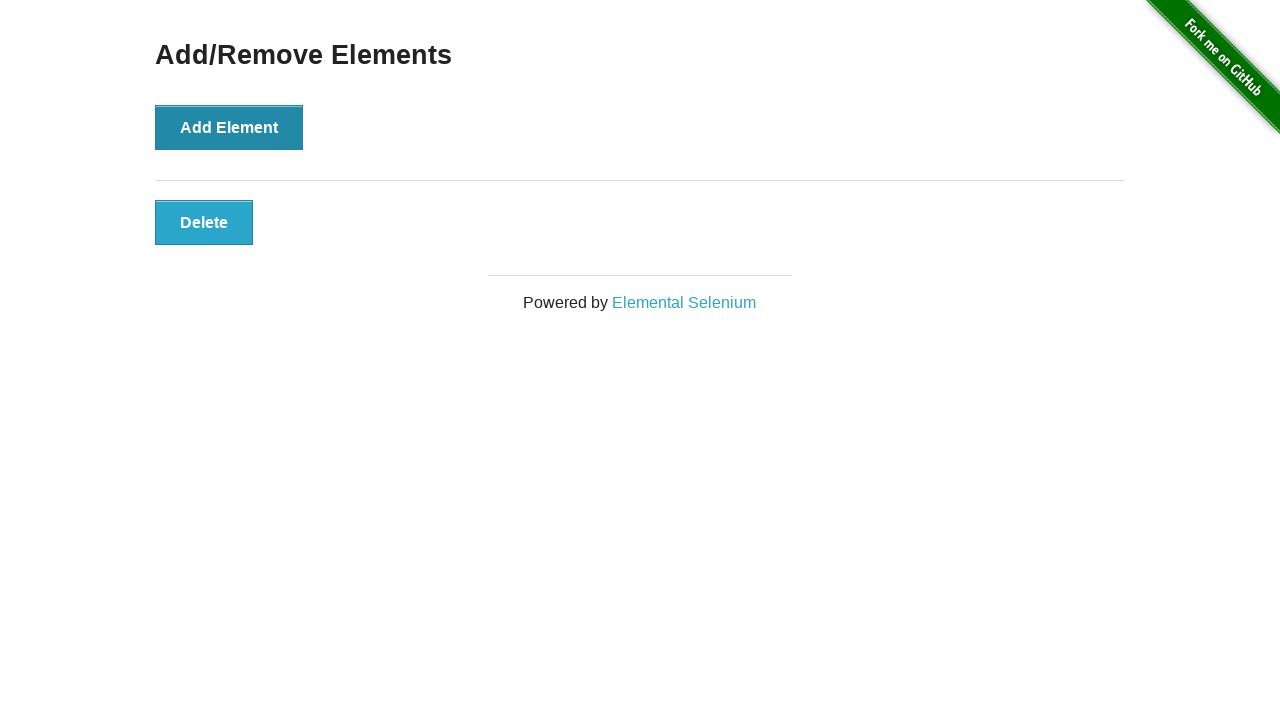

Clicked Delete button to remove the element at (204, 222) on button.added-manually
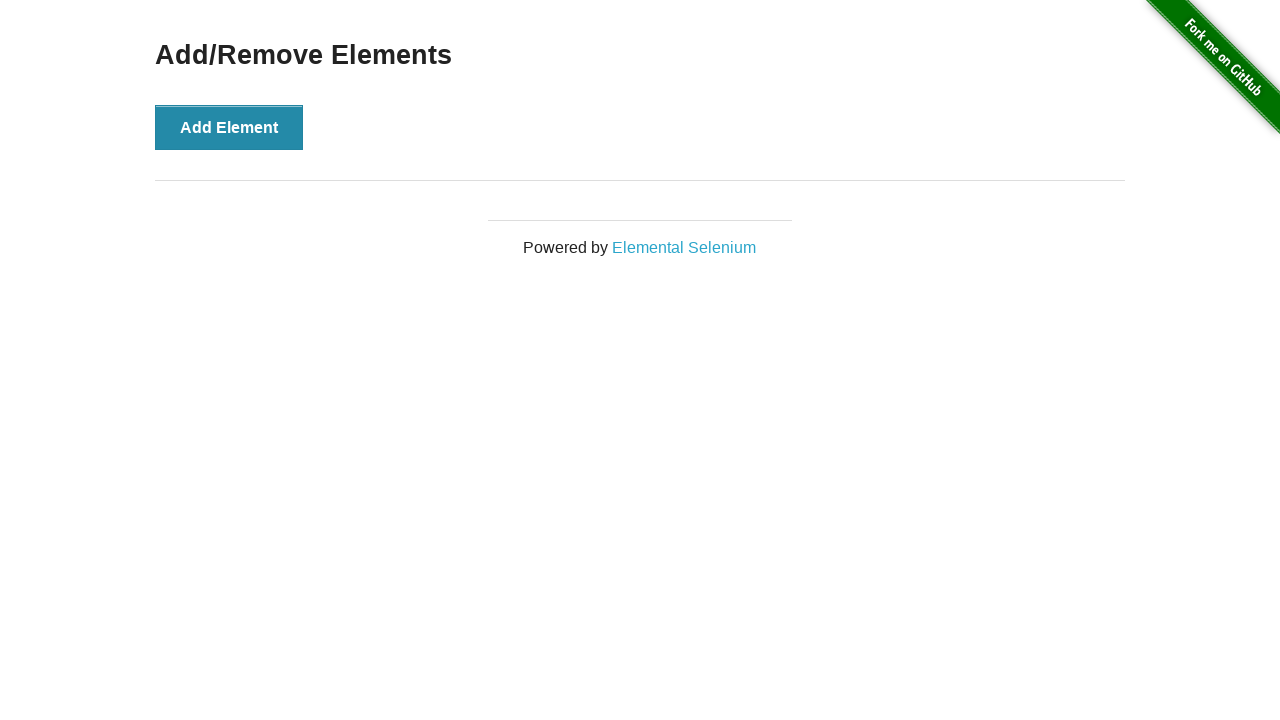

Verified element was successfully removed
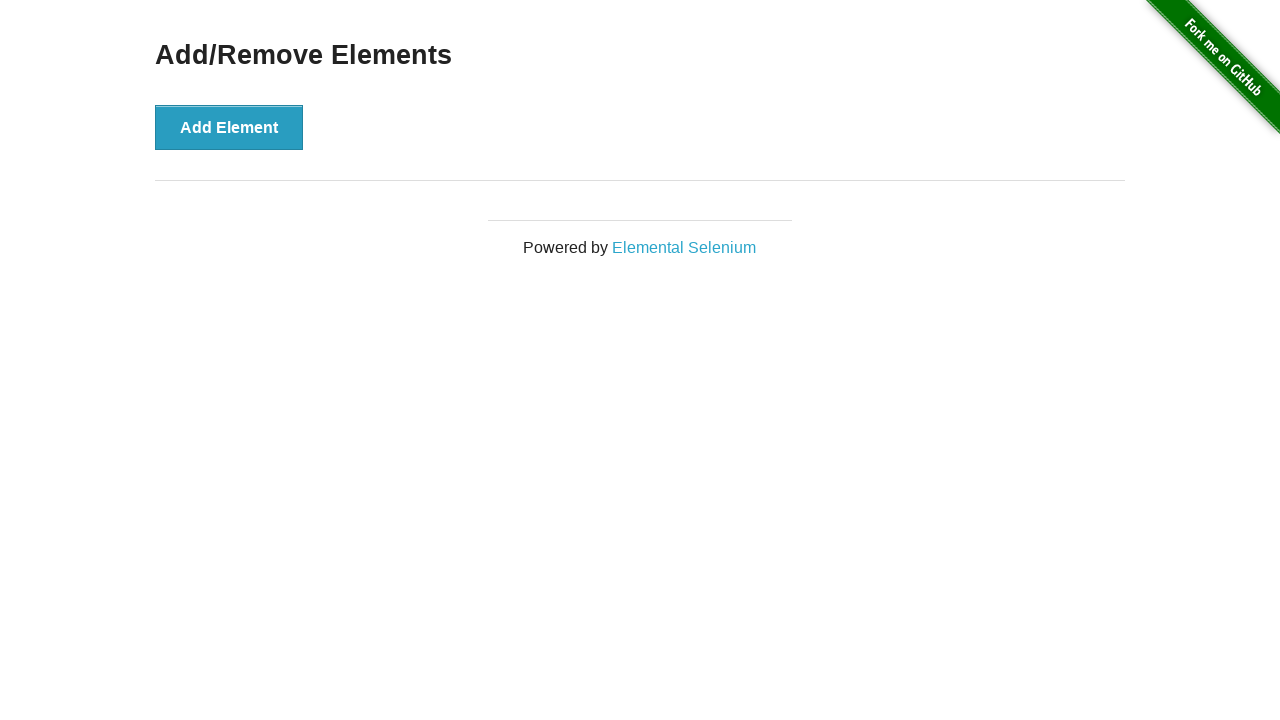

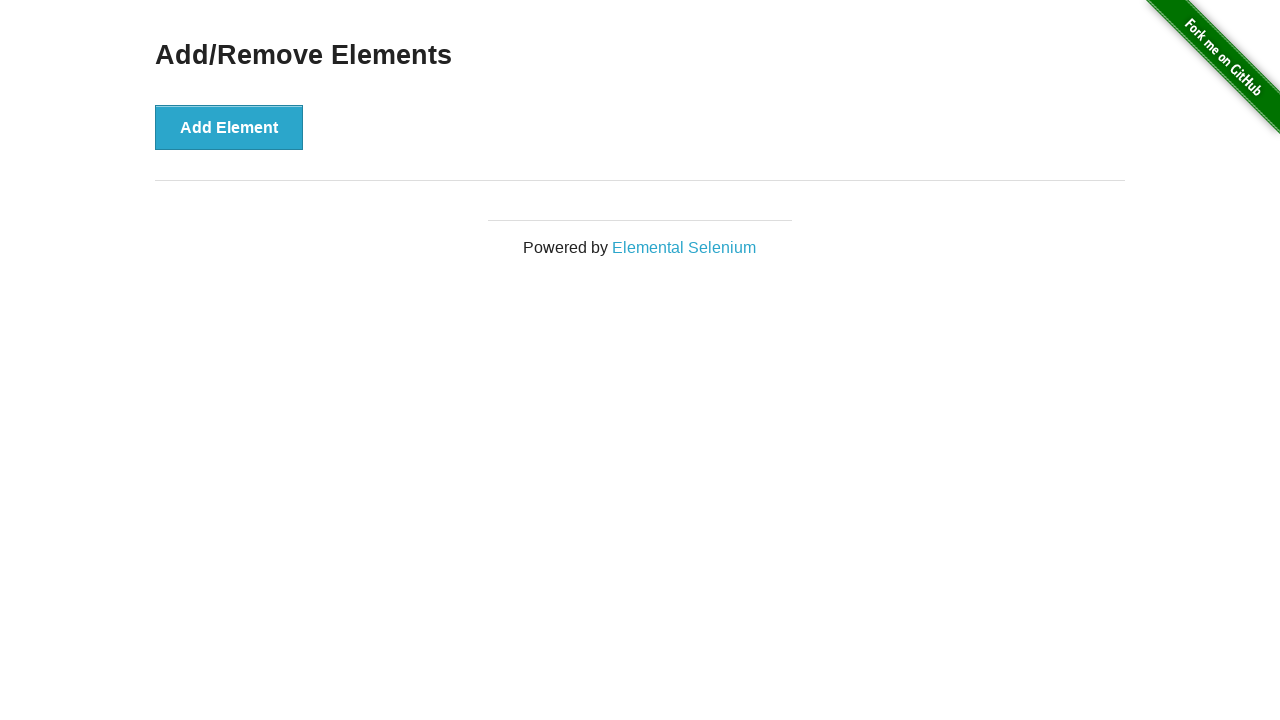